Tests drag and drop functionality on jQuery UI demo page by dragging an element and dropping it onto a target area

Starting URL: https://jqueryui.com/droppable/

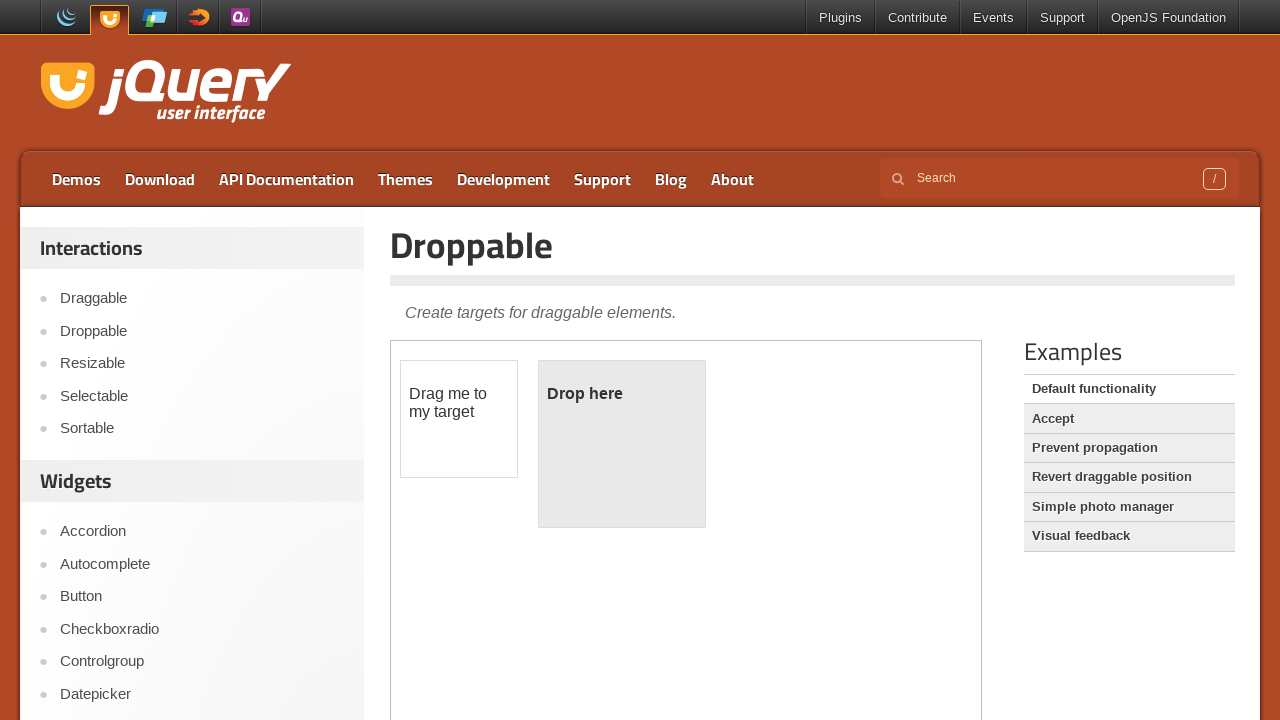

Located the iframe containing the drag and drop demo
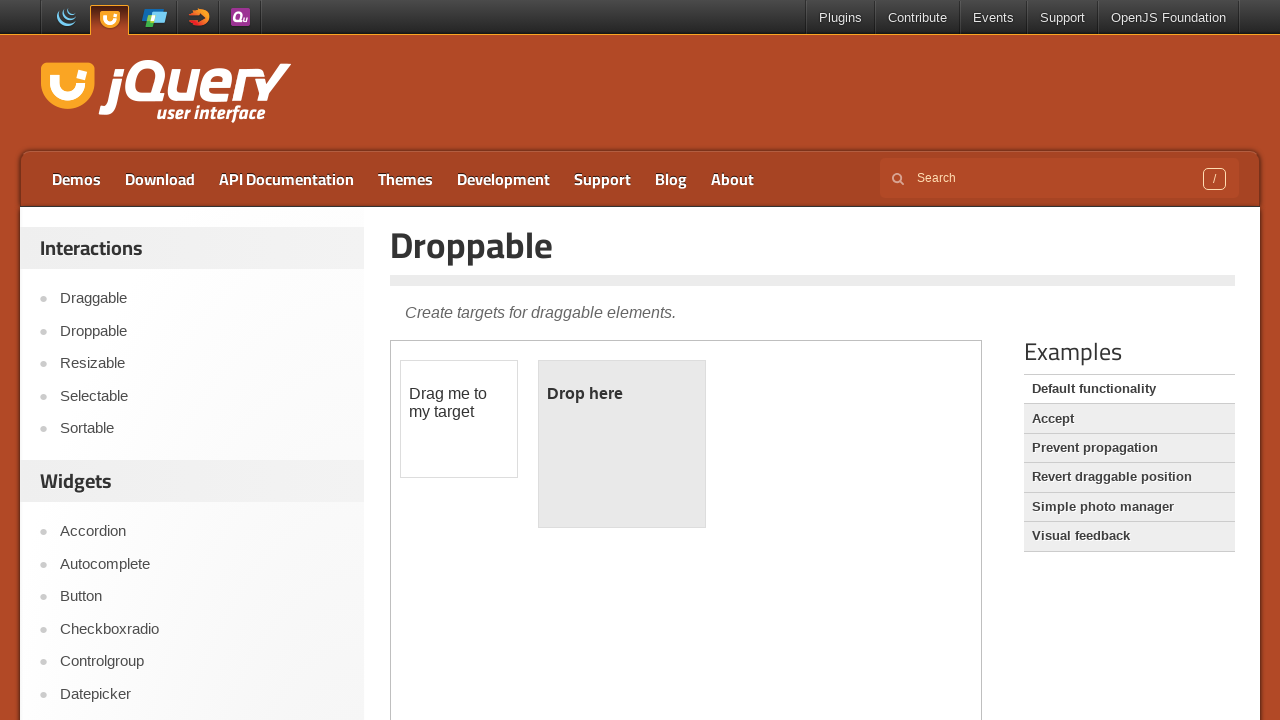

Located the draggable element with id 'draggable'
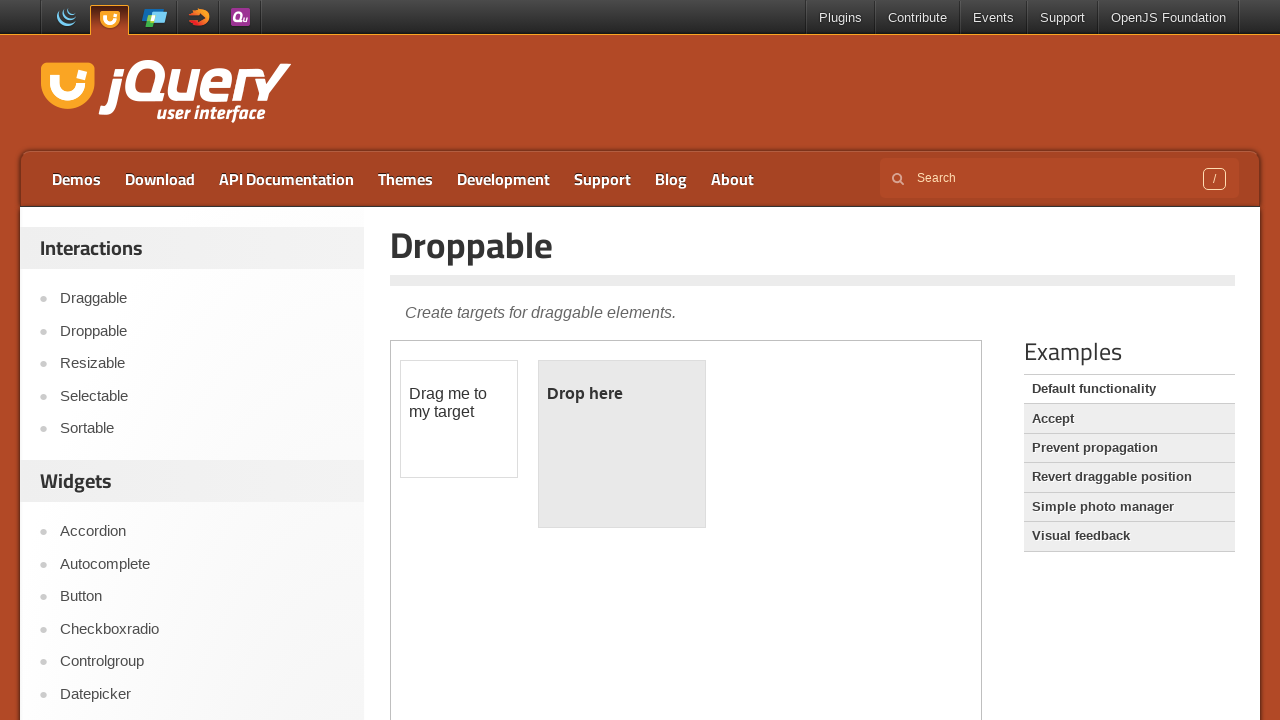

Located the droppable target element with id 'droppable'
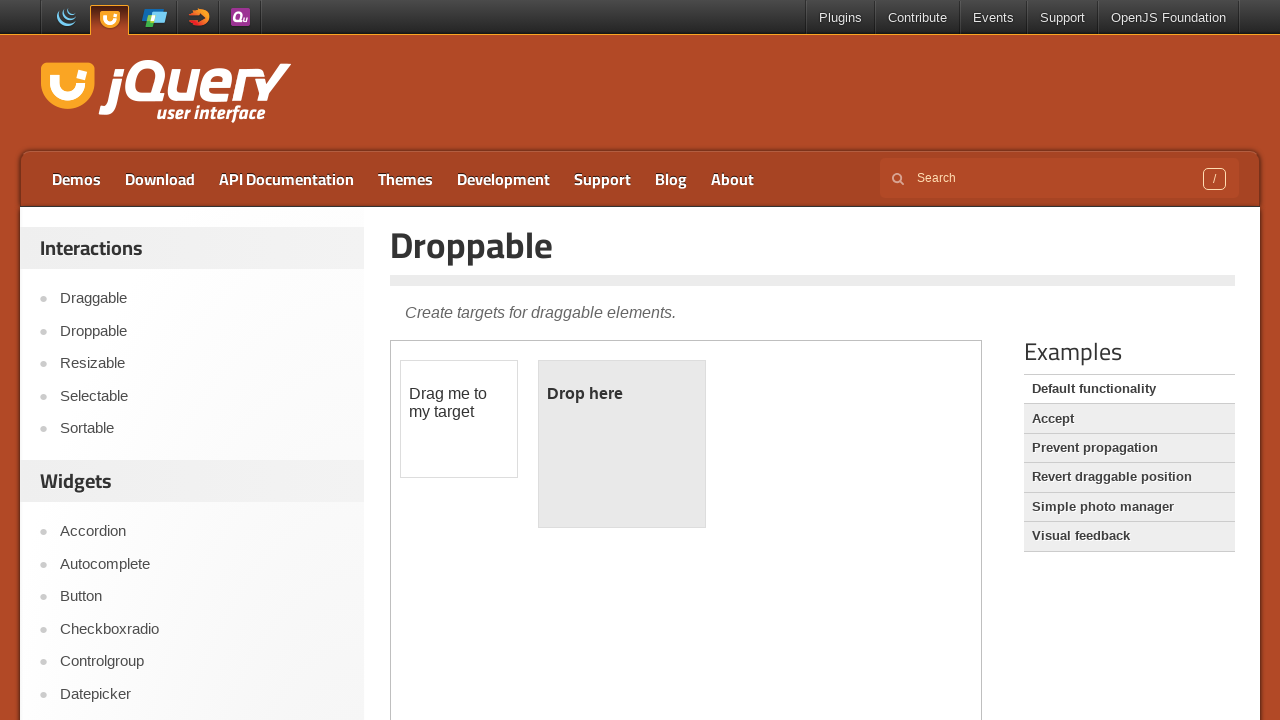

Dragged the element onto the droppable target area at (622, 444)
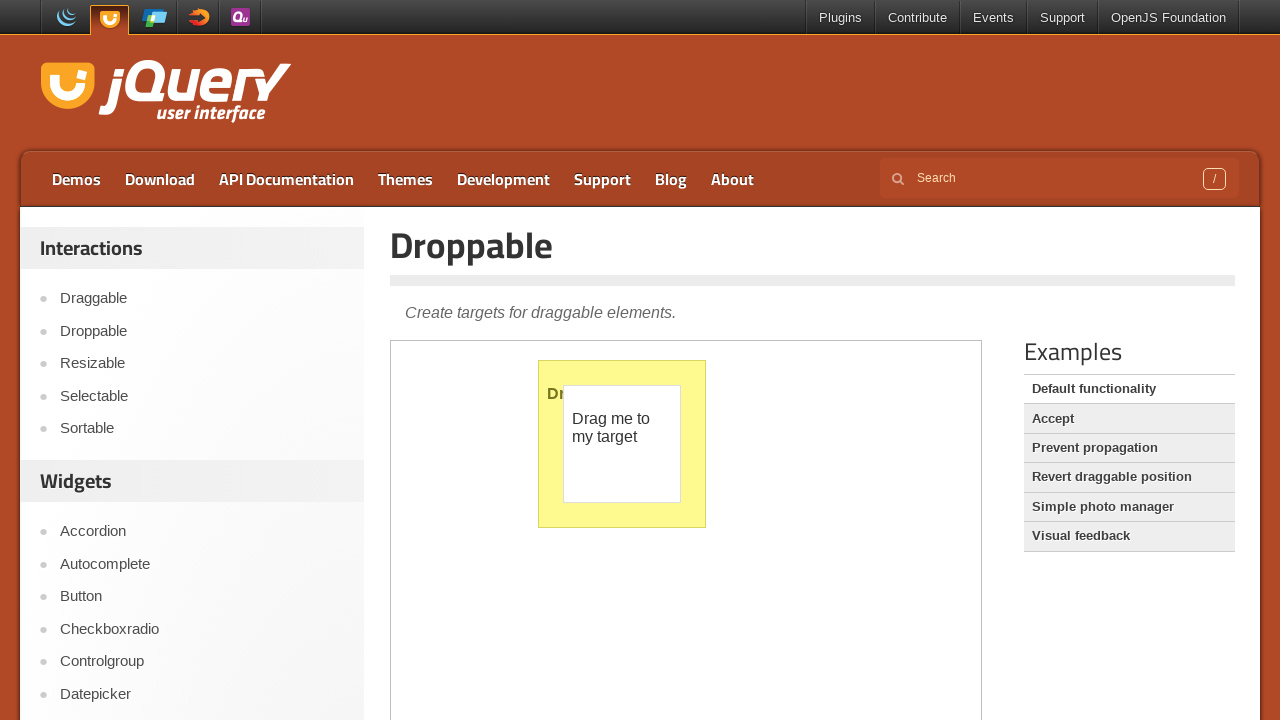

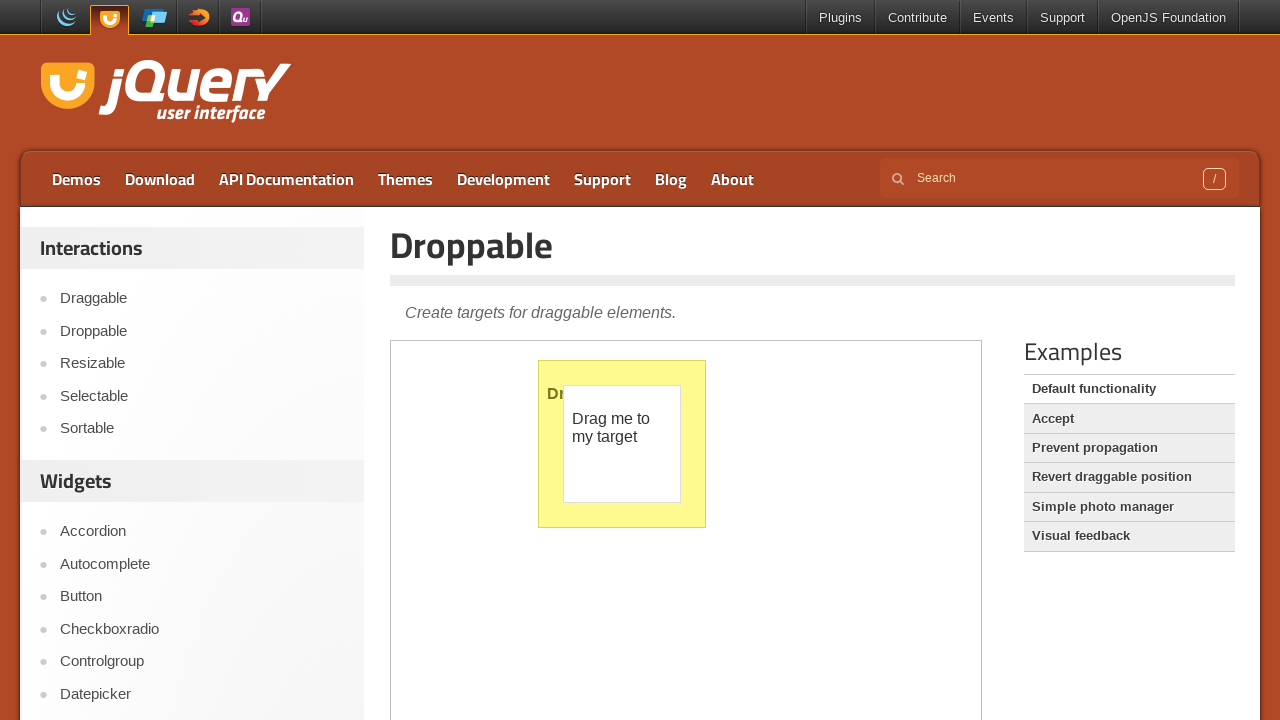